Tests the Bank of America login page UI by verifying the page title, checking if the logo is displayed, verifying the "Get the App" link is enabled, and clicking/verifying a "Save this online ID" checkbox.

Starting URL: https://secure.bankofamerica.com/login/sign-in/signOnV2Screen.go

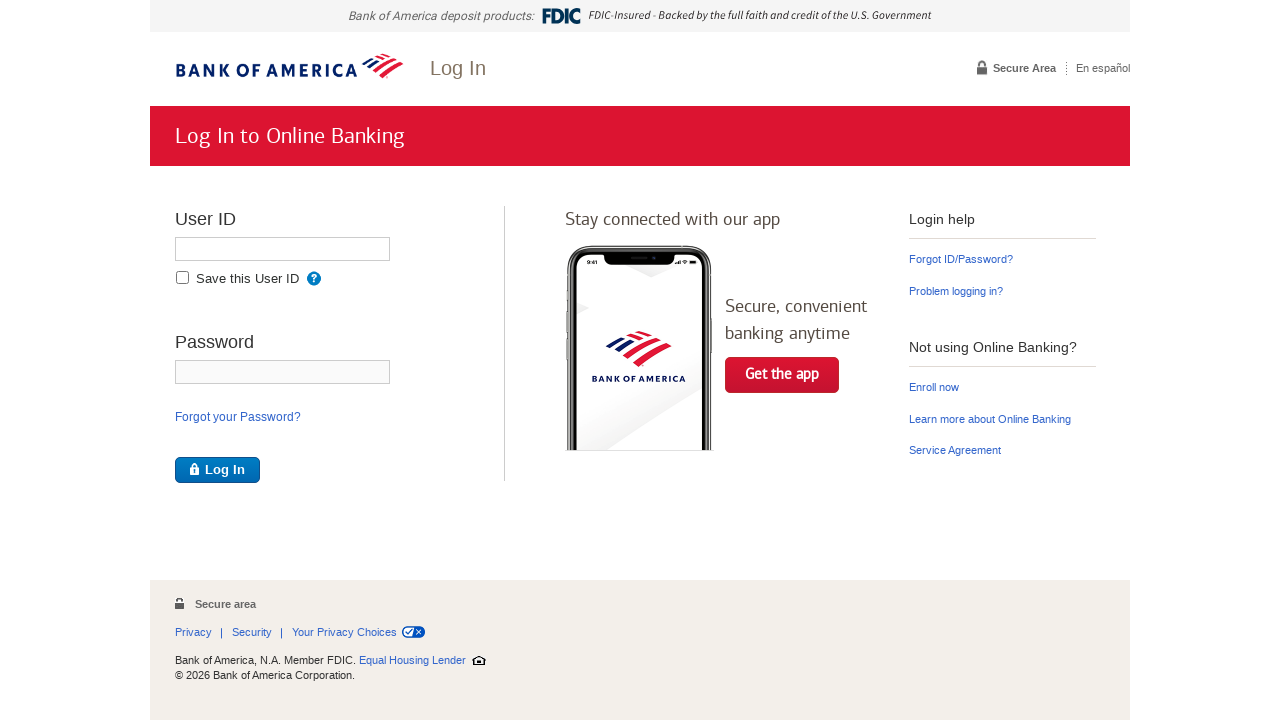

Retrieved page title
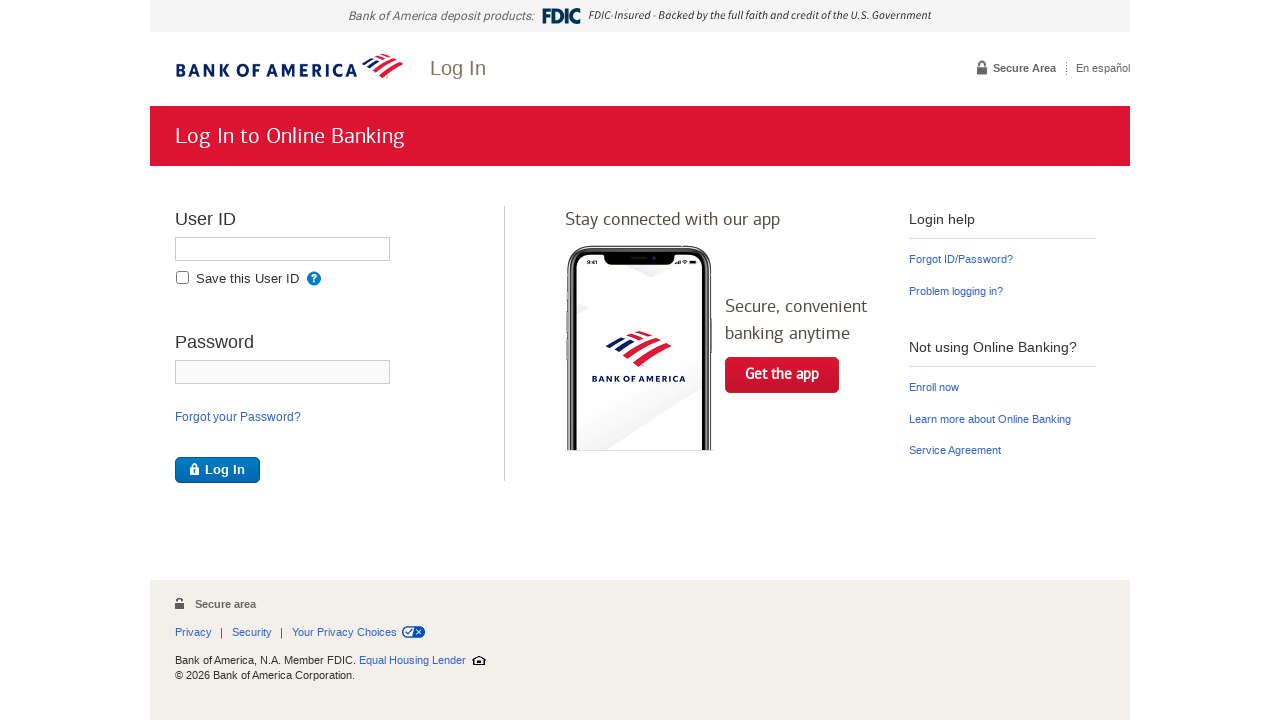

Verified page title matches expected value
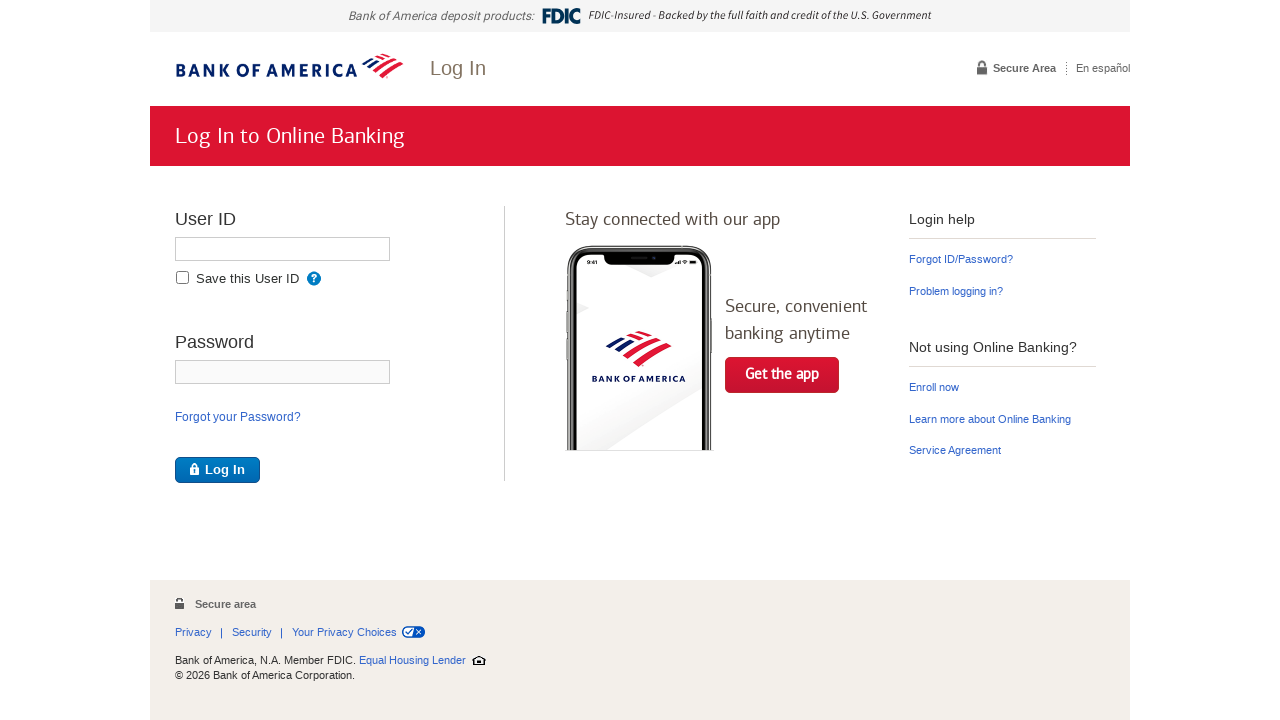

Located Bank of America logo element
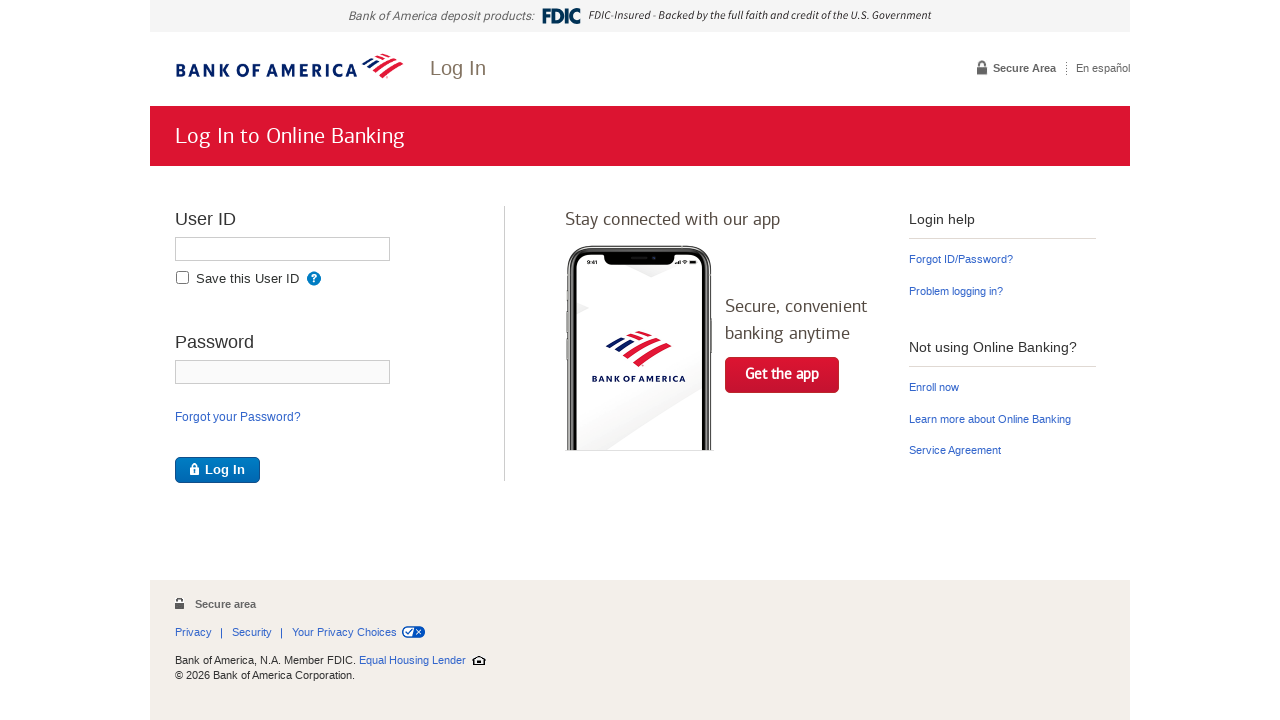

Waited for logo to become visible
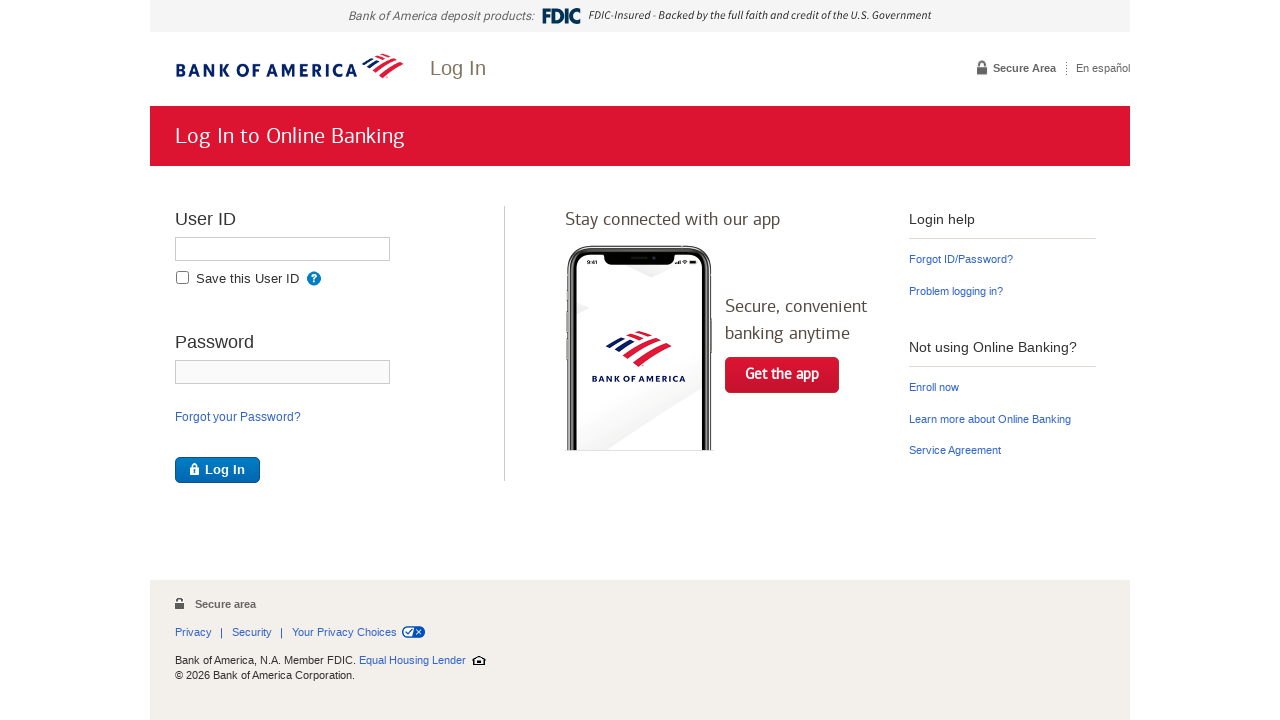

Verified Bank of America logo is visible
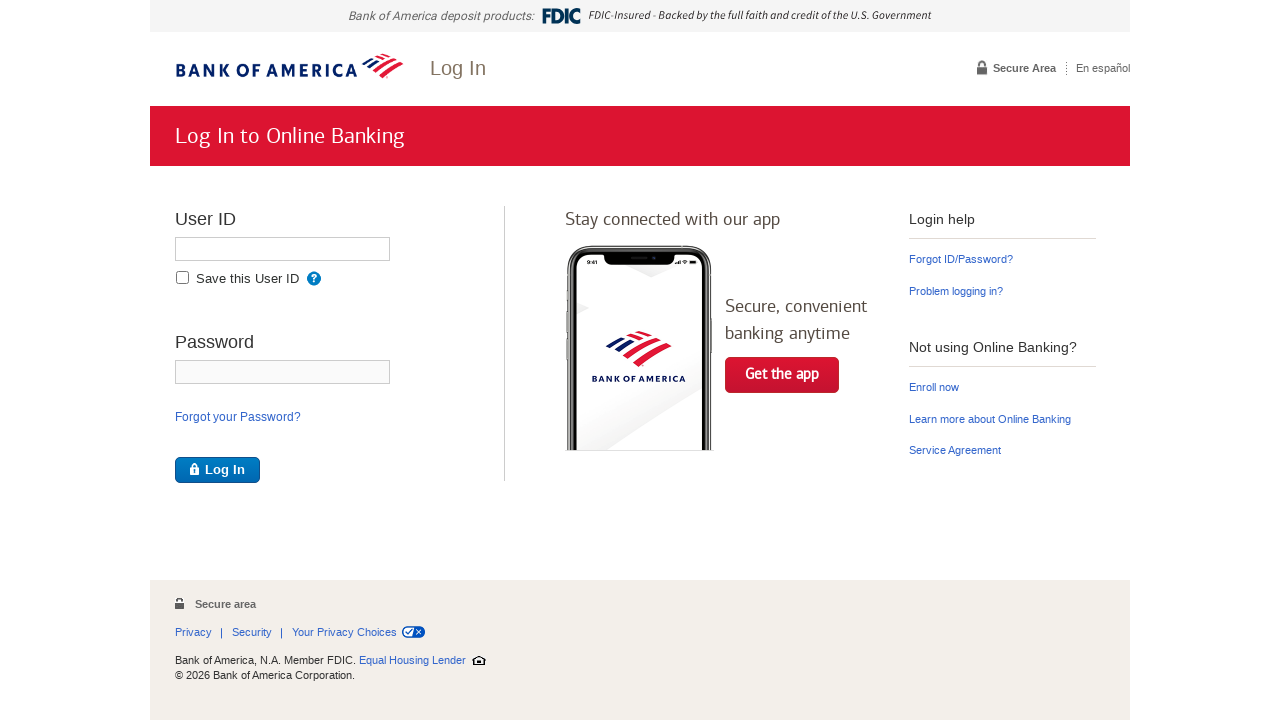

Located Get the App link element
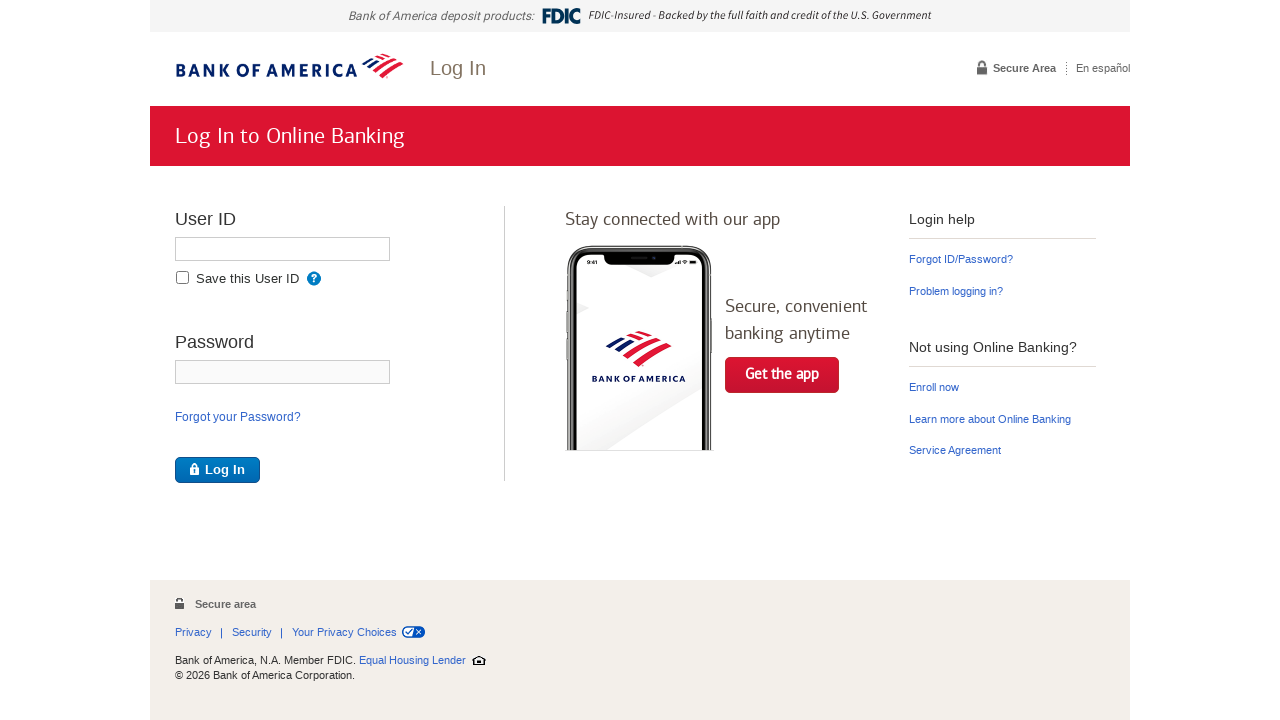

Verified Get the App link is enabled
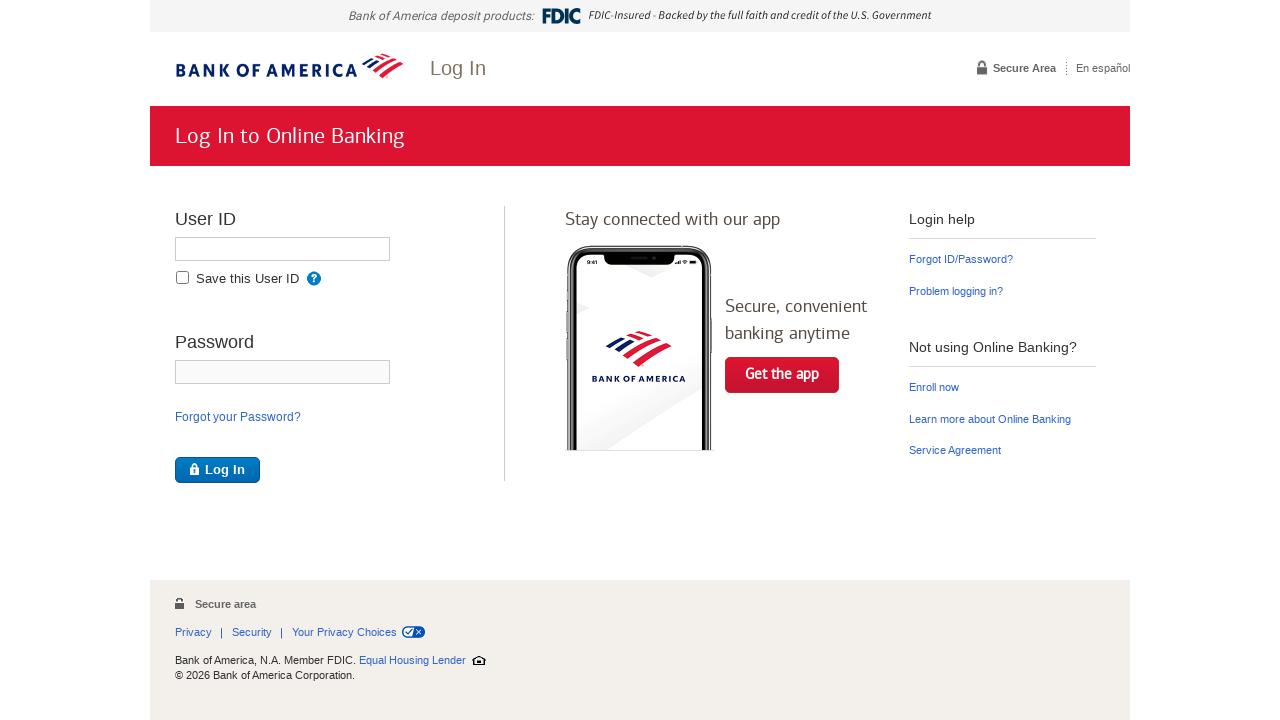

Located Save this online ID checkbox
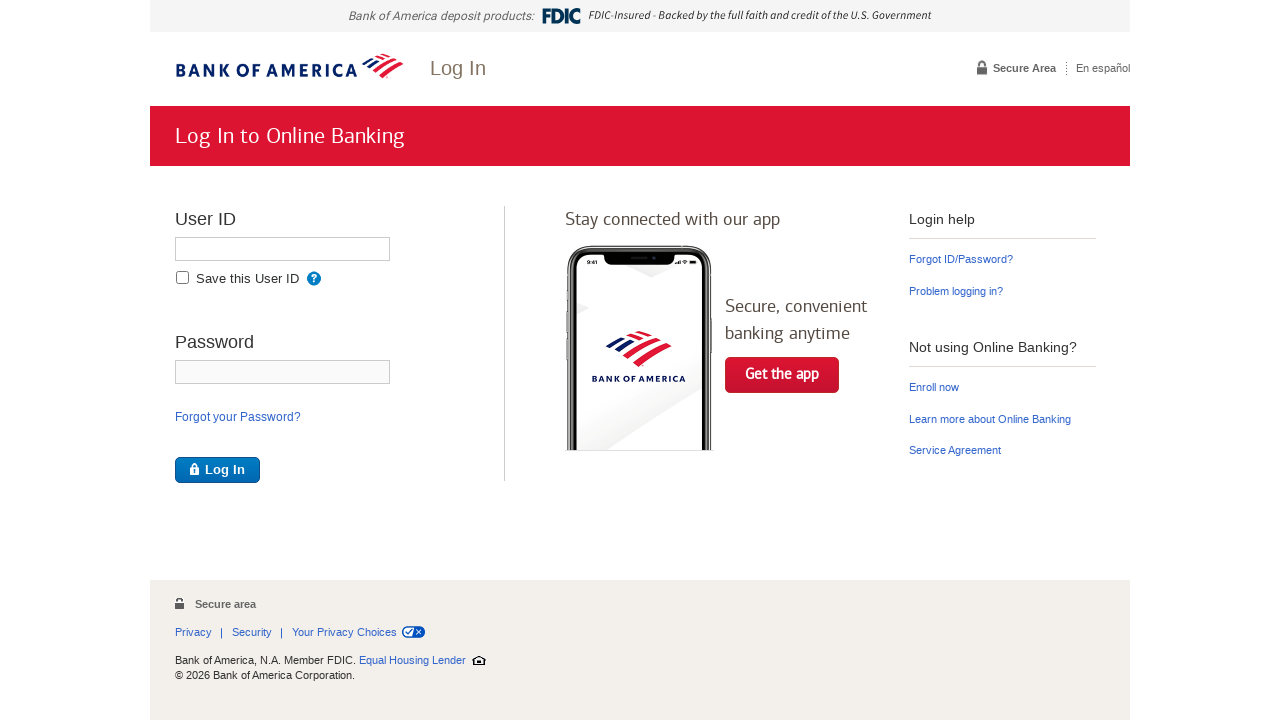

Clicked Save this online ID checkbox at (182, 278) on div.remember-info input
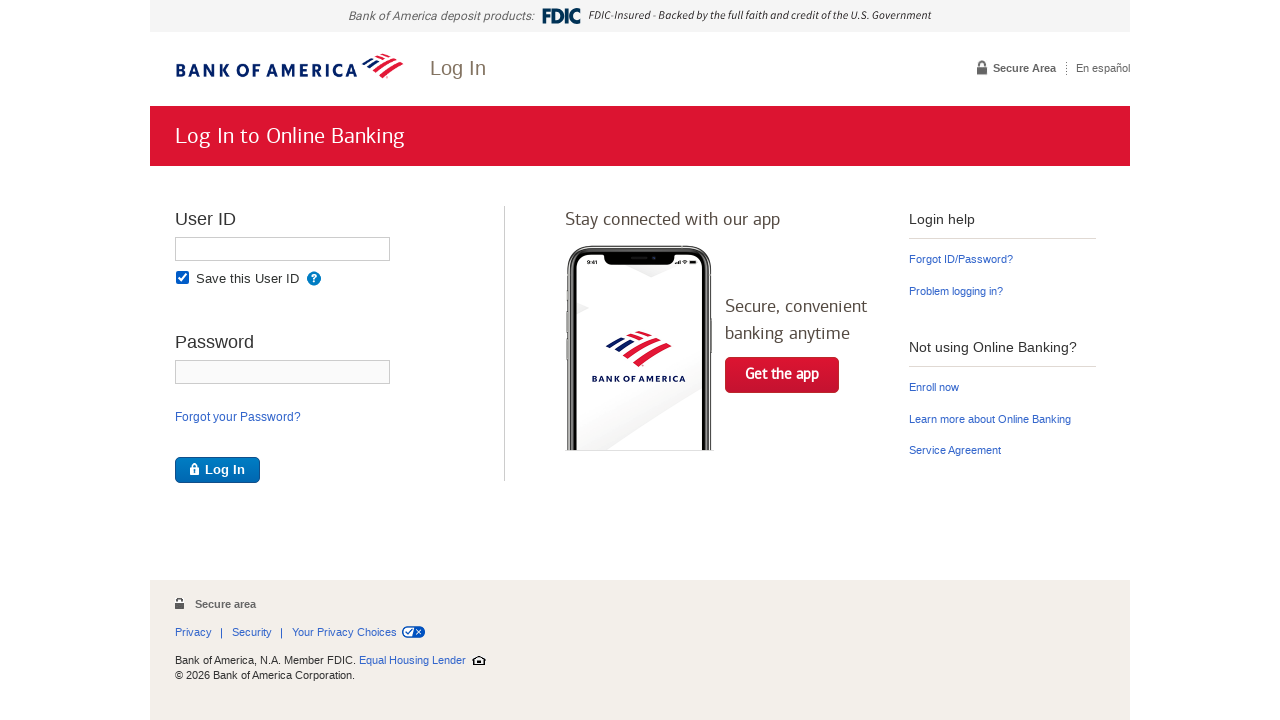

Verified Save this online ID checkbox is selected
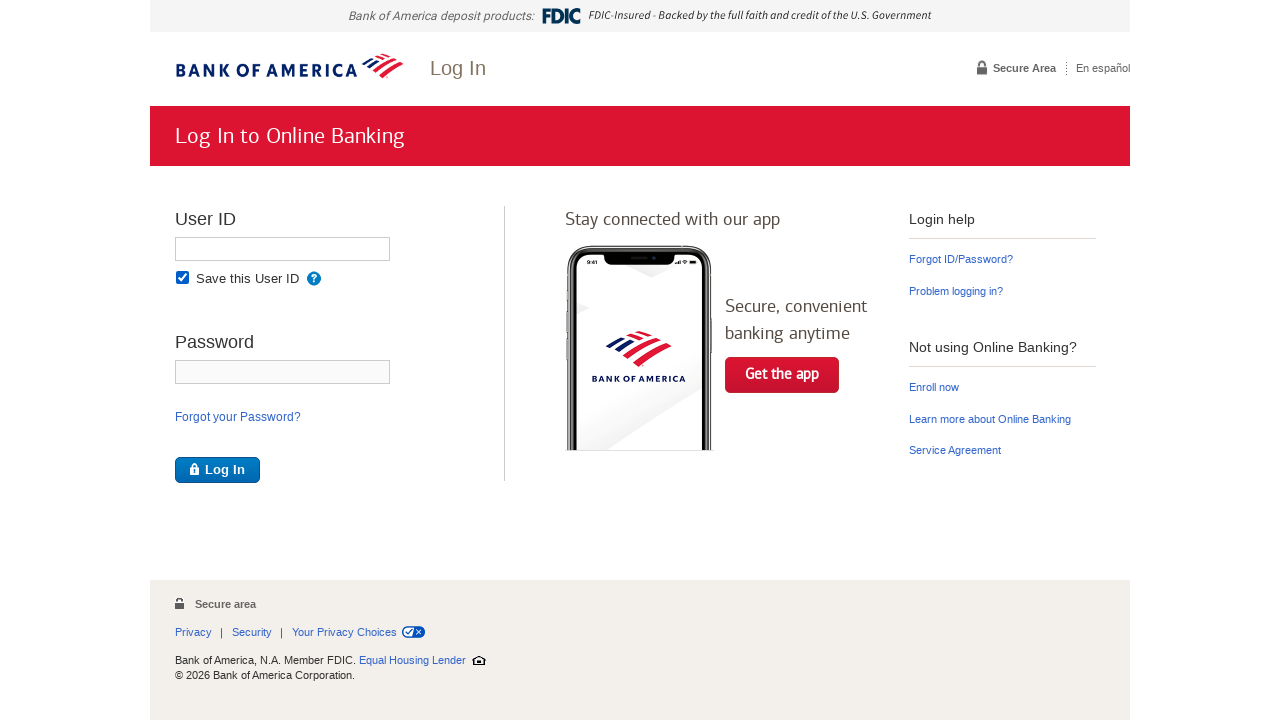

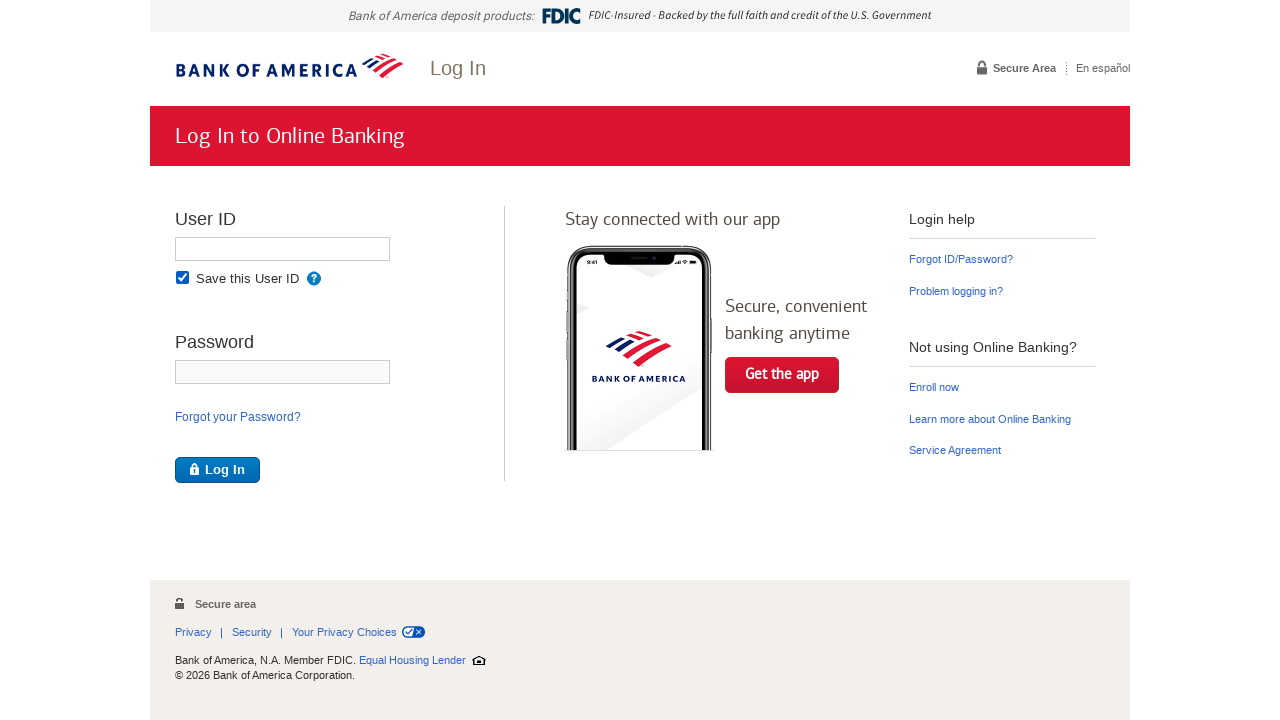